Tests prompt box by entering a name and clicking OK, then verifying the entered name is displayed.

Starting URL: https://demoqa.com/alerts

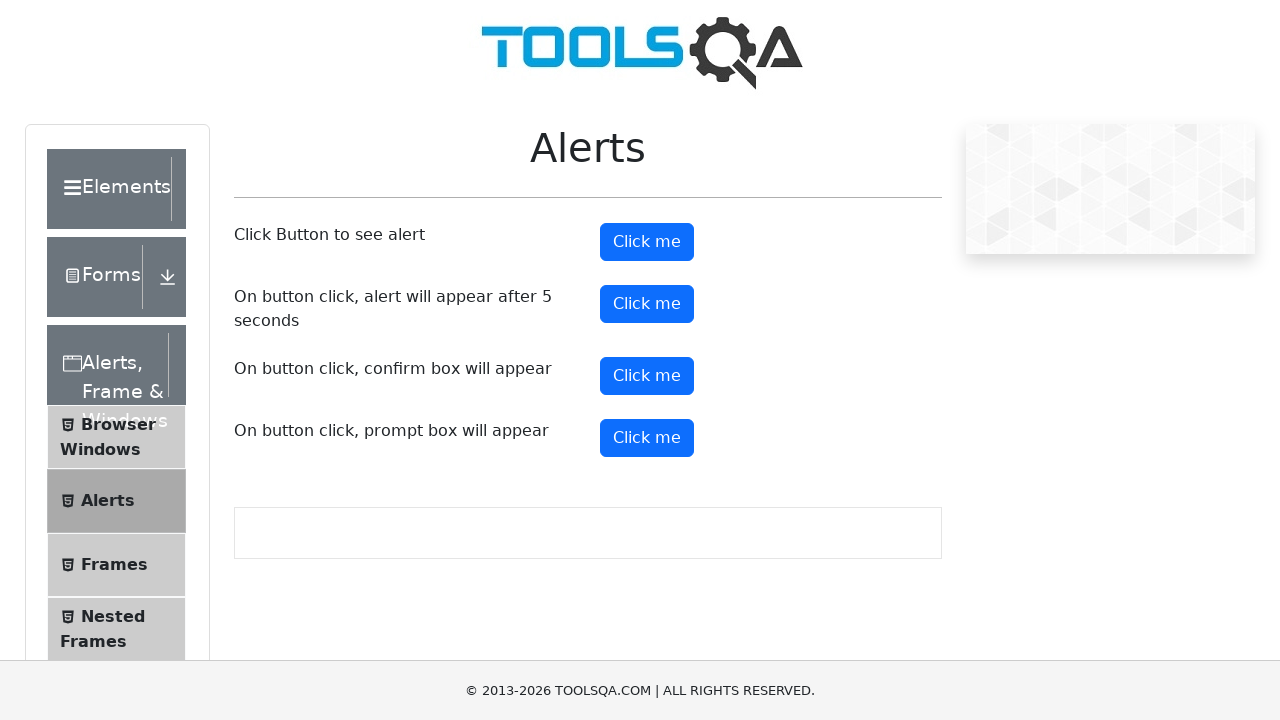

Set up dialog handler to accept prompt with 'Ivan'
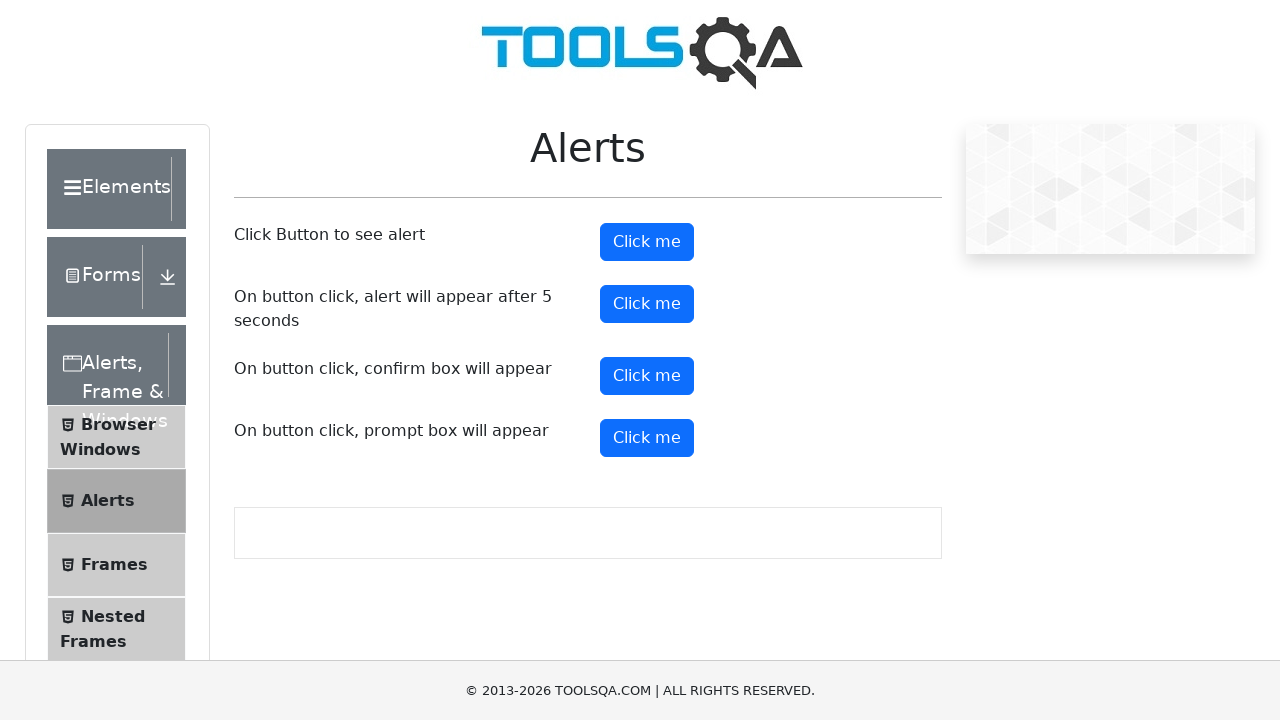

Clicked prompt button to trigger dialog at (647, 438) on #promtButton
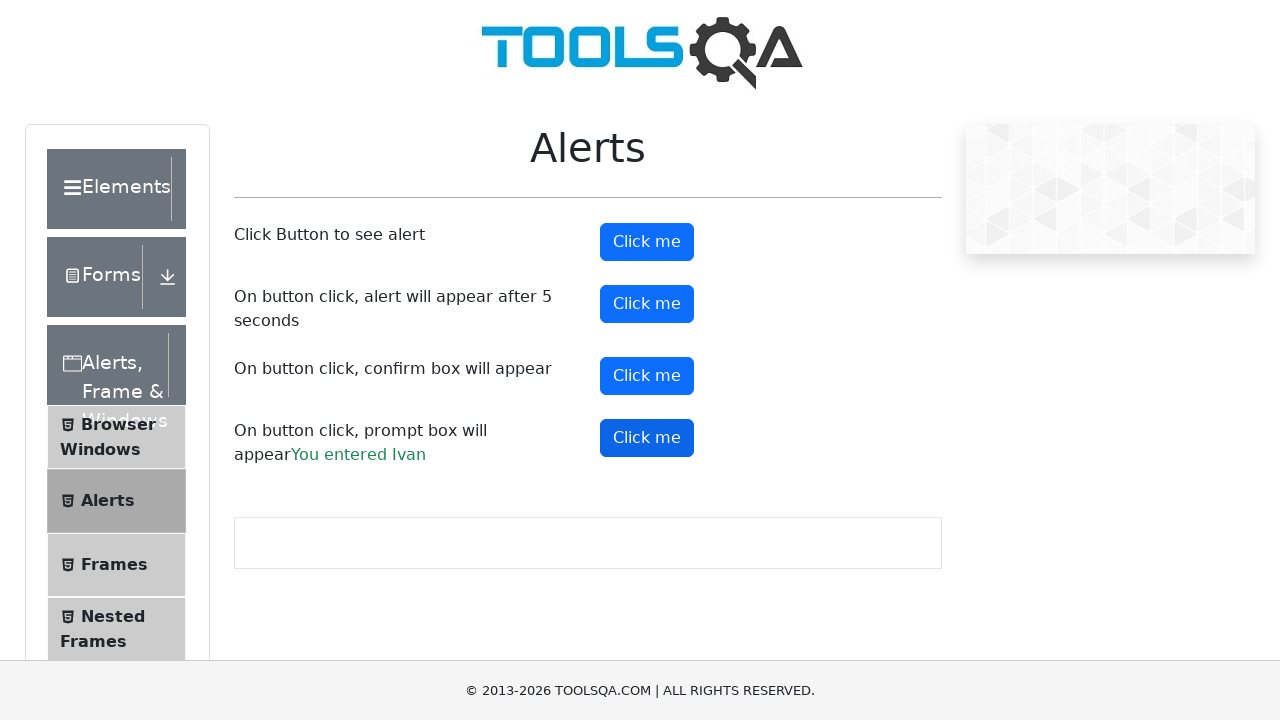

Verified prompt result element is displayed with entered name 'Ivan'
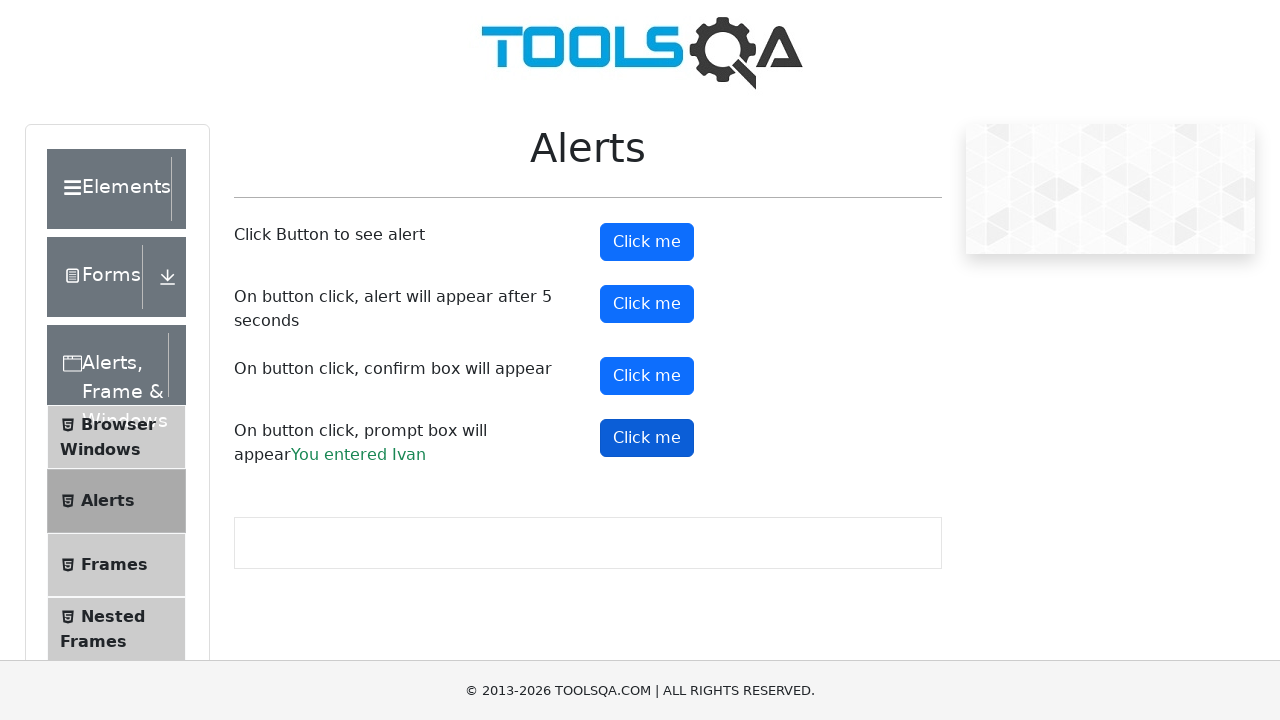

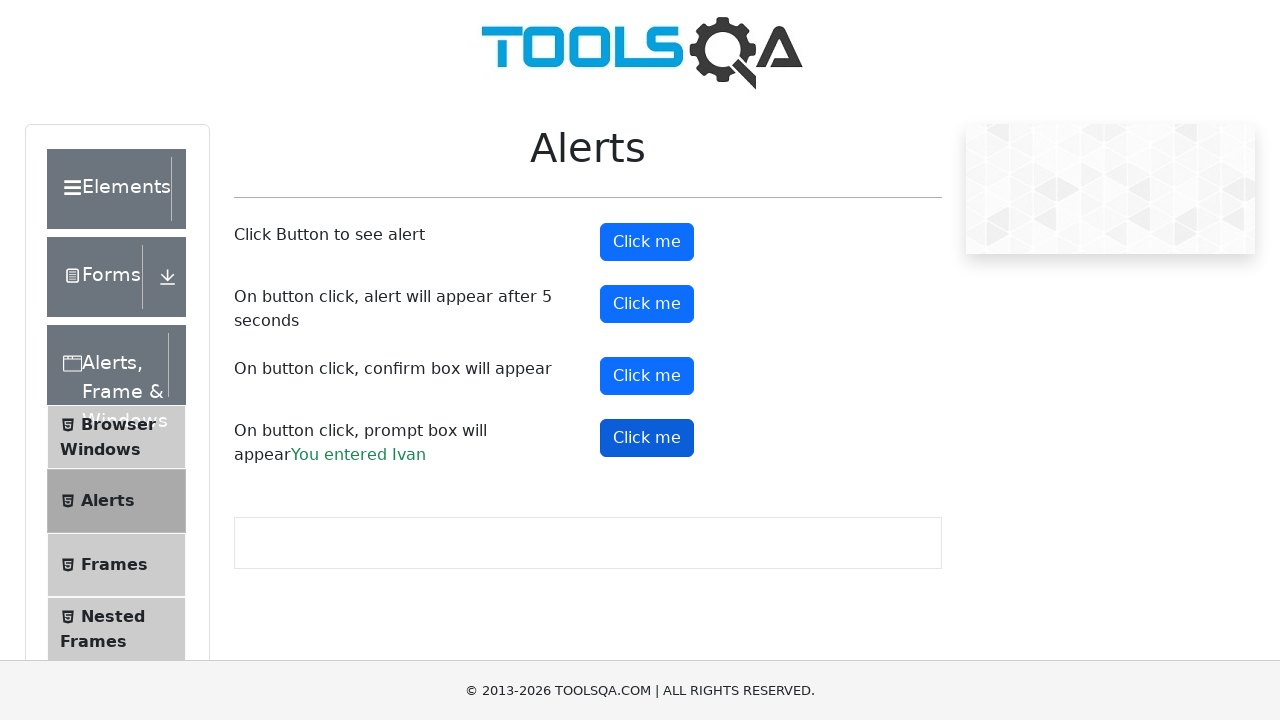